Tests progress bar by starting it and stopping at 75%

Starting URL: http://uitestingplayground.com/

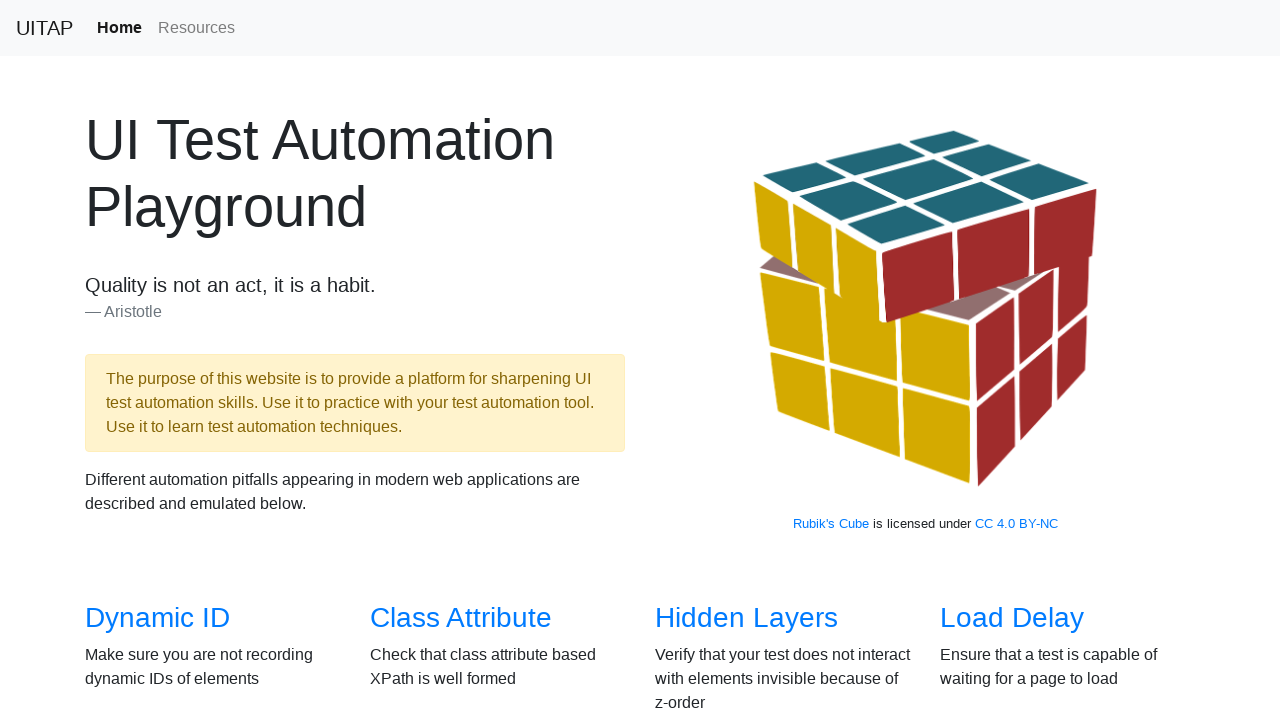

Clicked on the Progress Bar link at (1022, 361) on a[href='/progressbar']
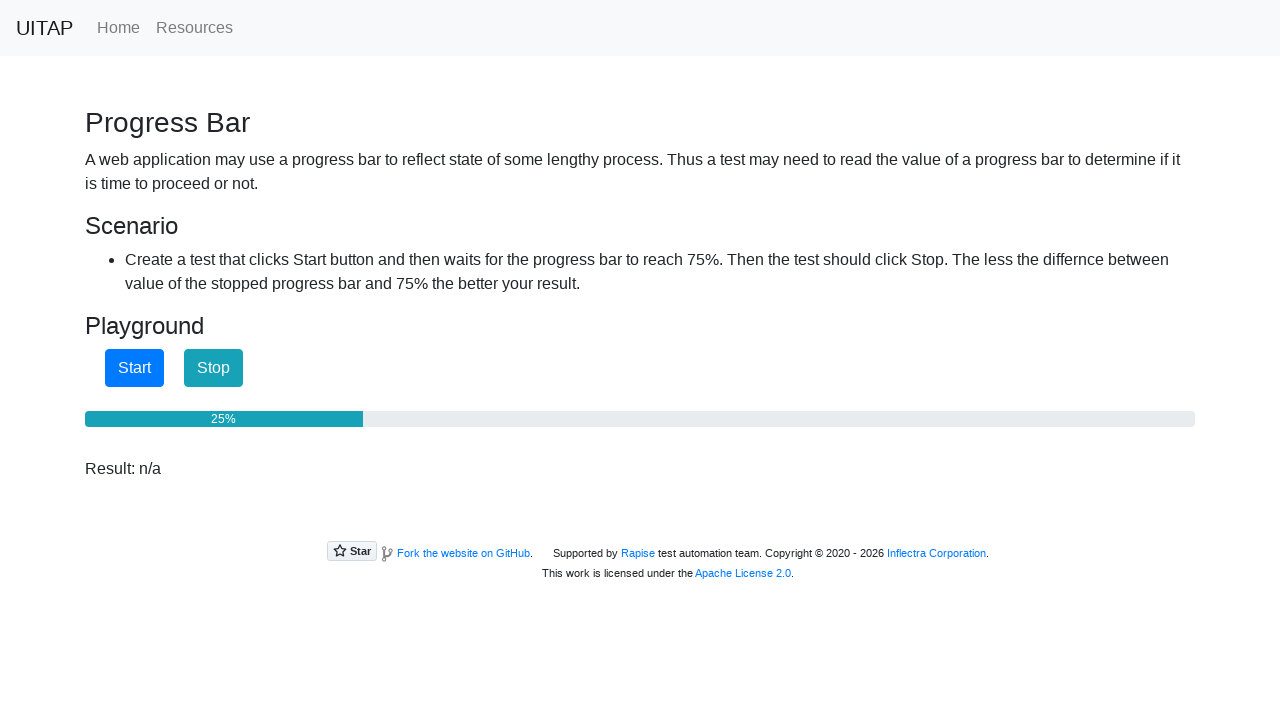

Clicked start button to begin progress bar at (134, 368) on #startButton
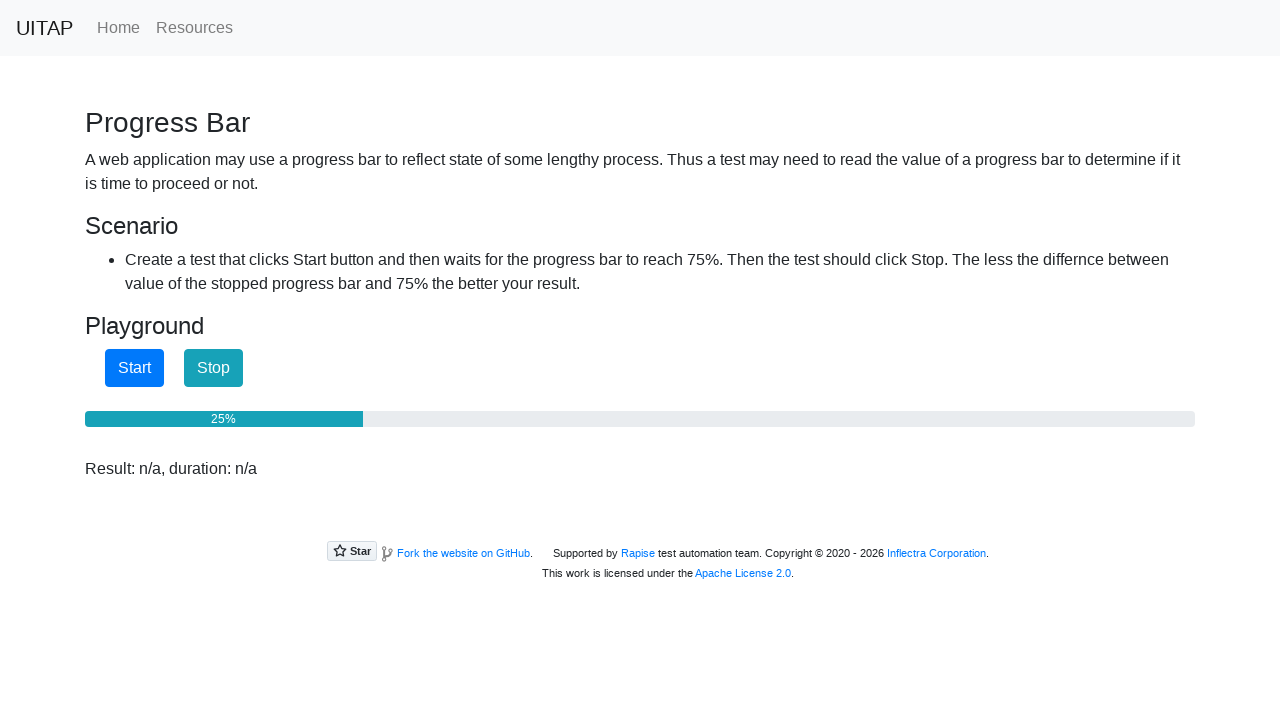

Progress bar reached 75%
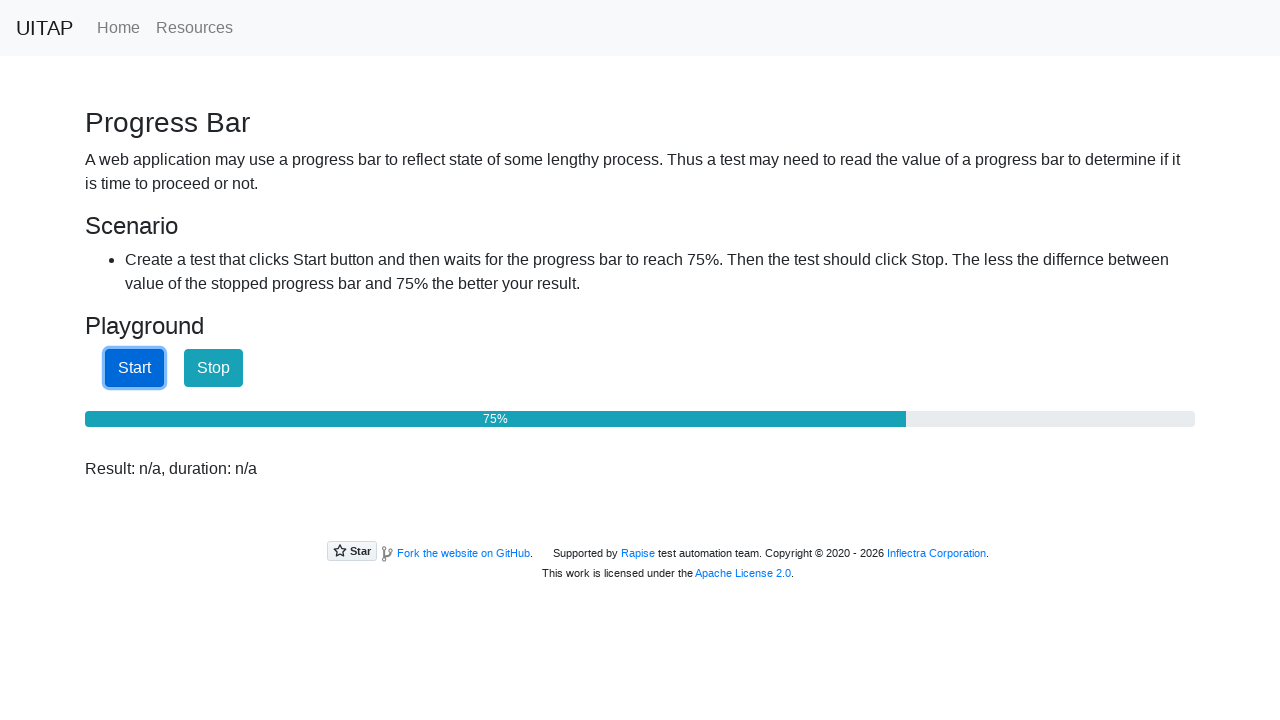

Clicked stop button to halt progress bar at 75% at (214, 368) on #stopButton
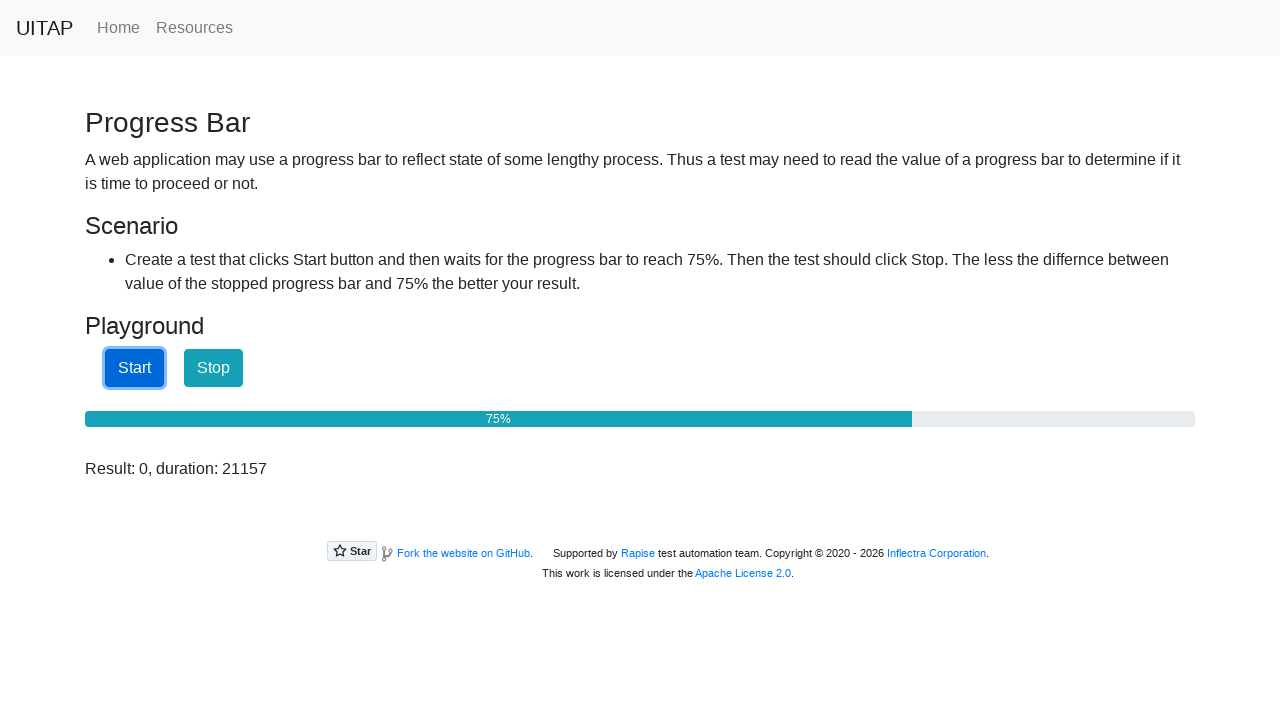

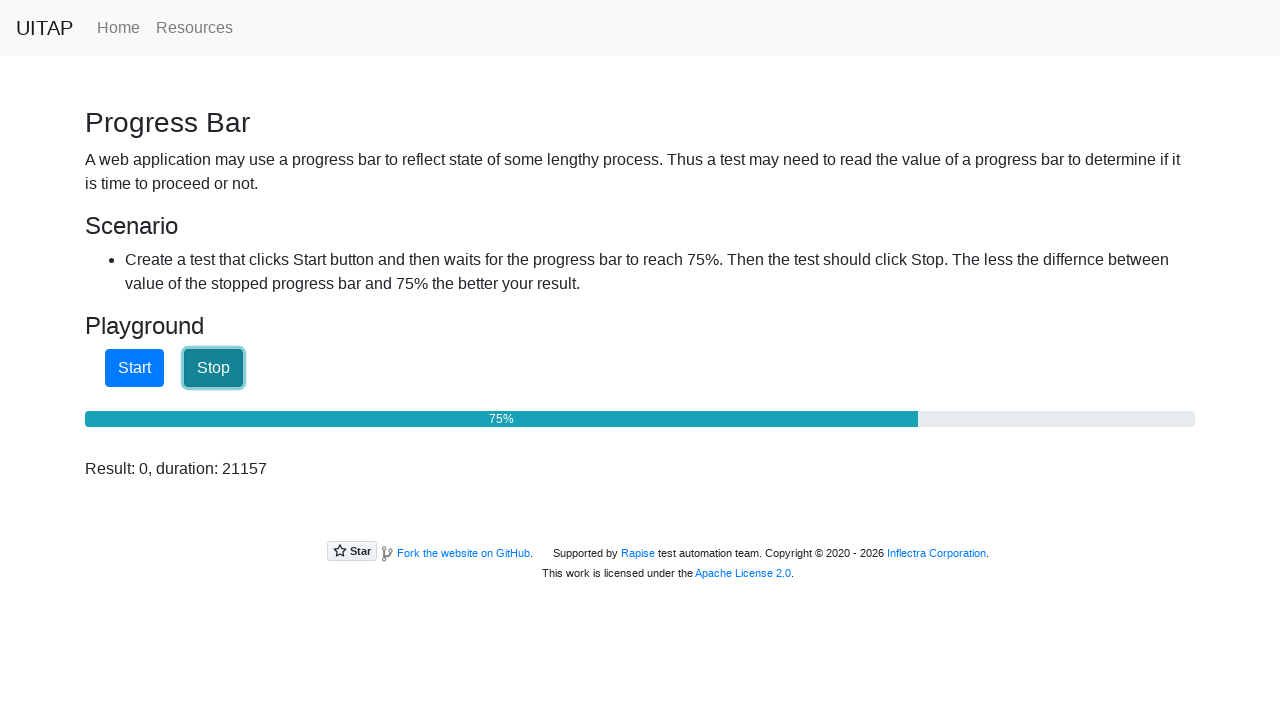